Tests various XPath selectors on the Automation Bookstore website by locating different elements using XPath axes, conditions, and functions

Starting URL: https://automationbookstore.dev

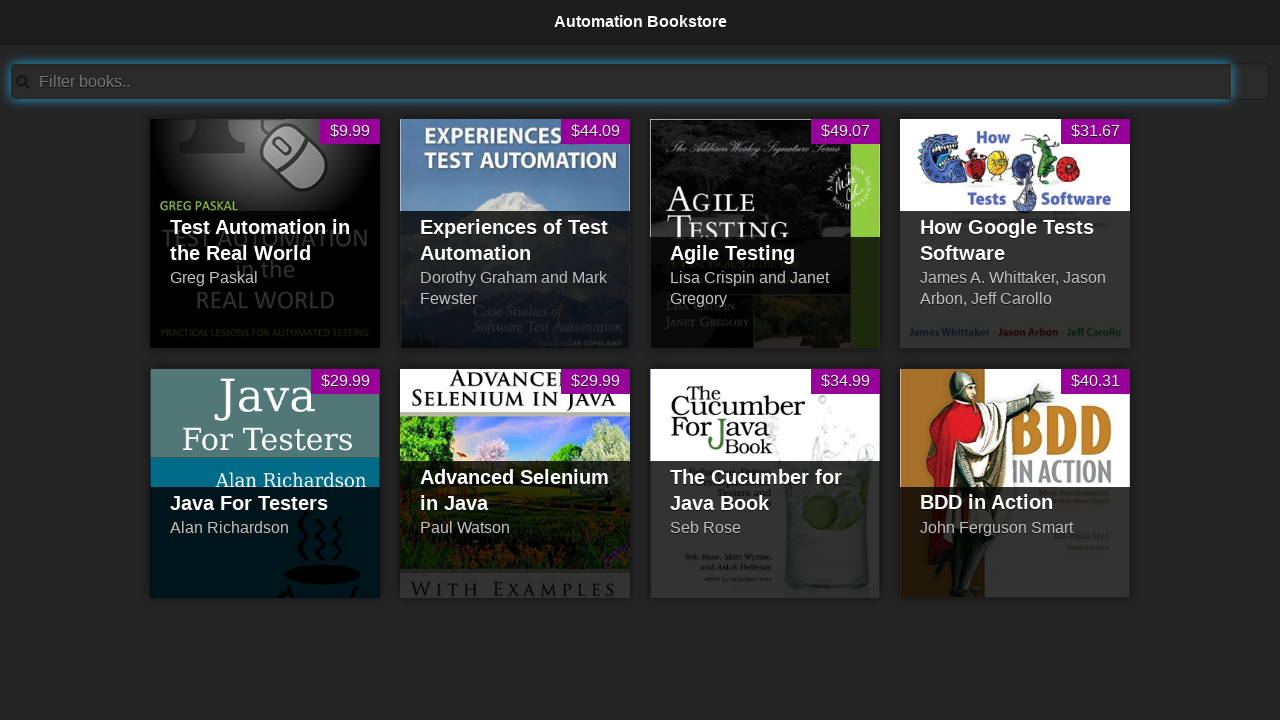

Waited for h2 heading to appear with 20 second timeout
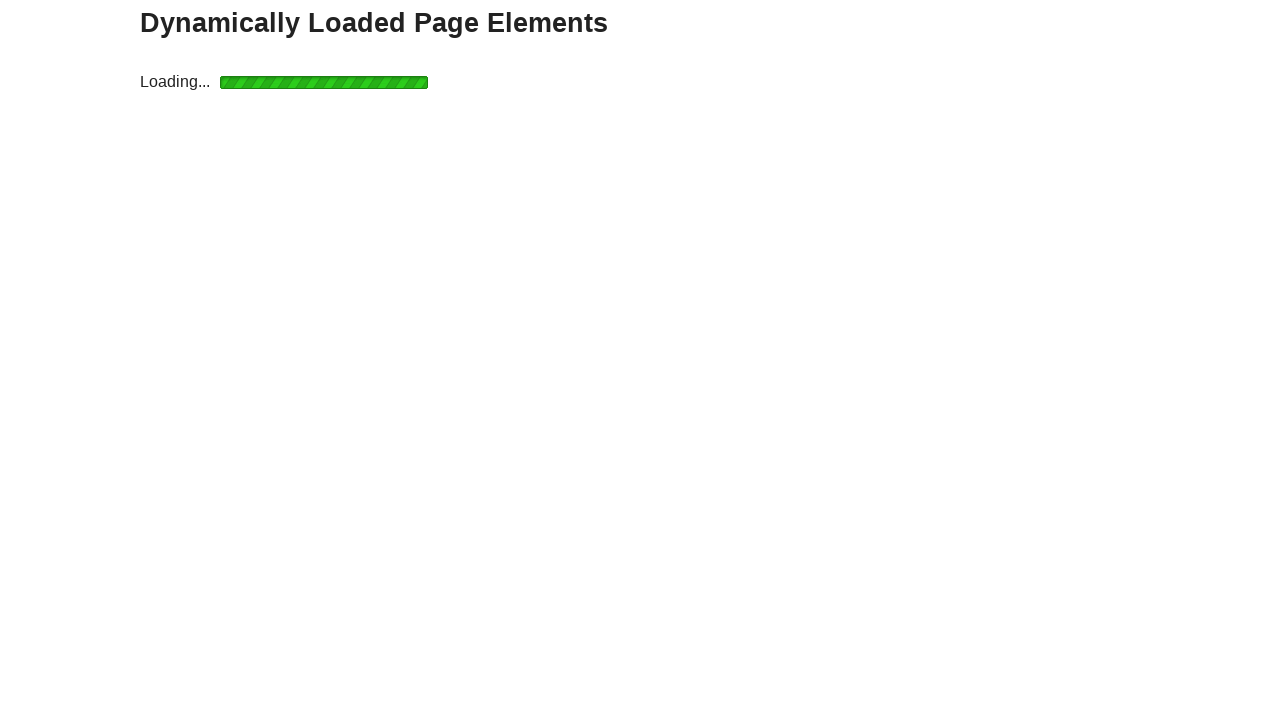

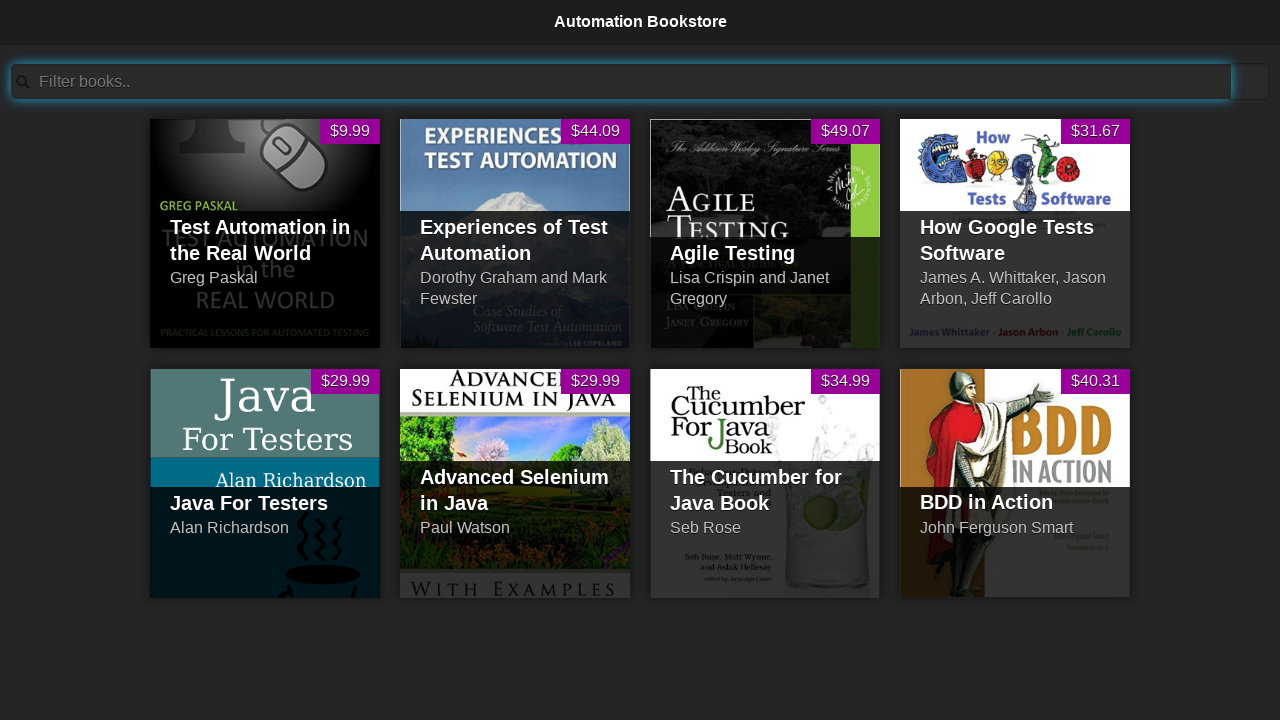